Tests alert handling functionality by triggering a confirmation alert, verifying its text, accepting it, then triggering it again and dismissing it

Starting URL: https://demoqa.com/alerts

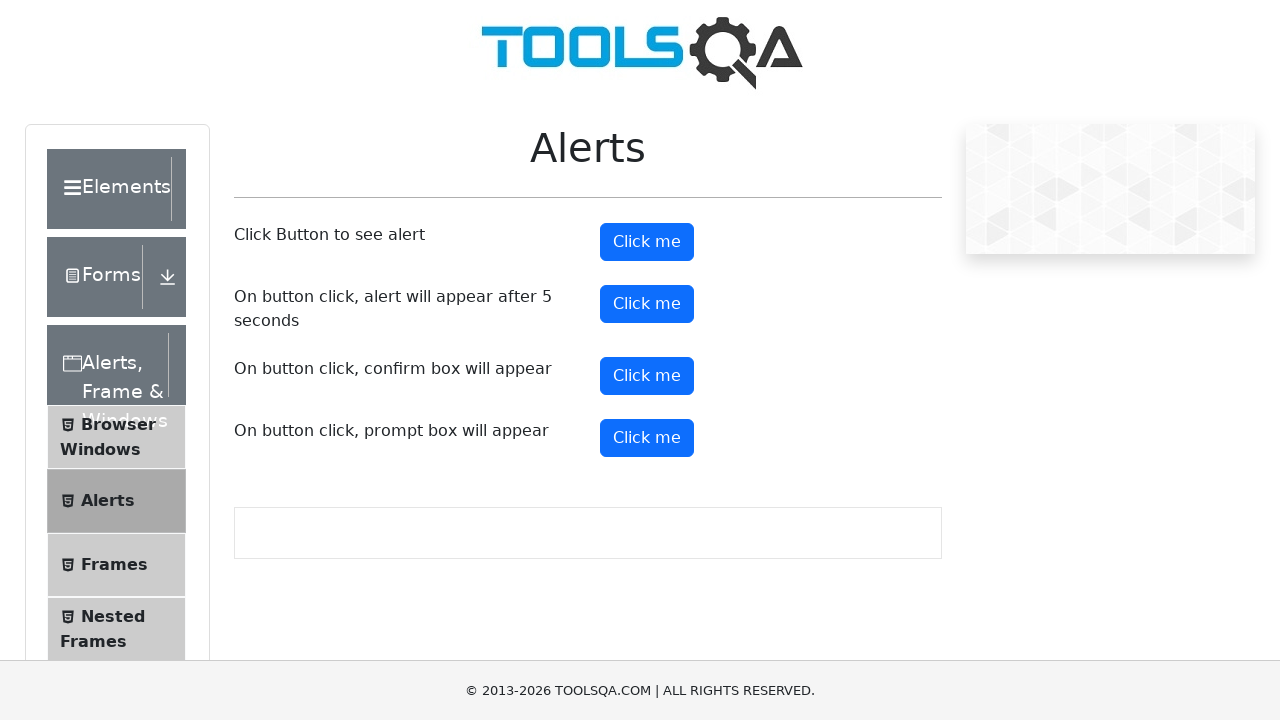

Clicked confirm button to trigger confirmation alert at (647, 376) on #confirmButton
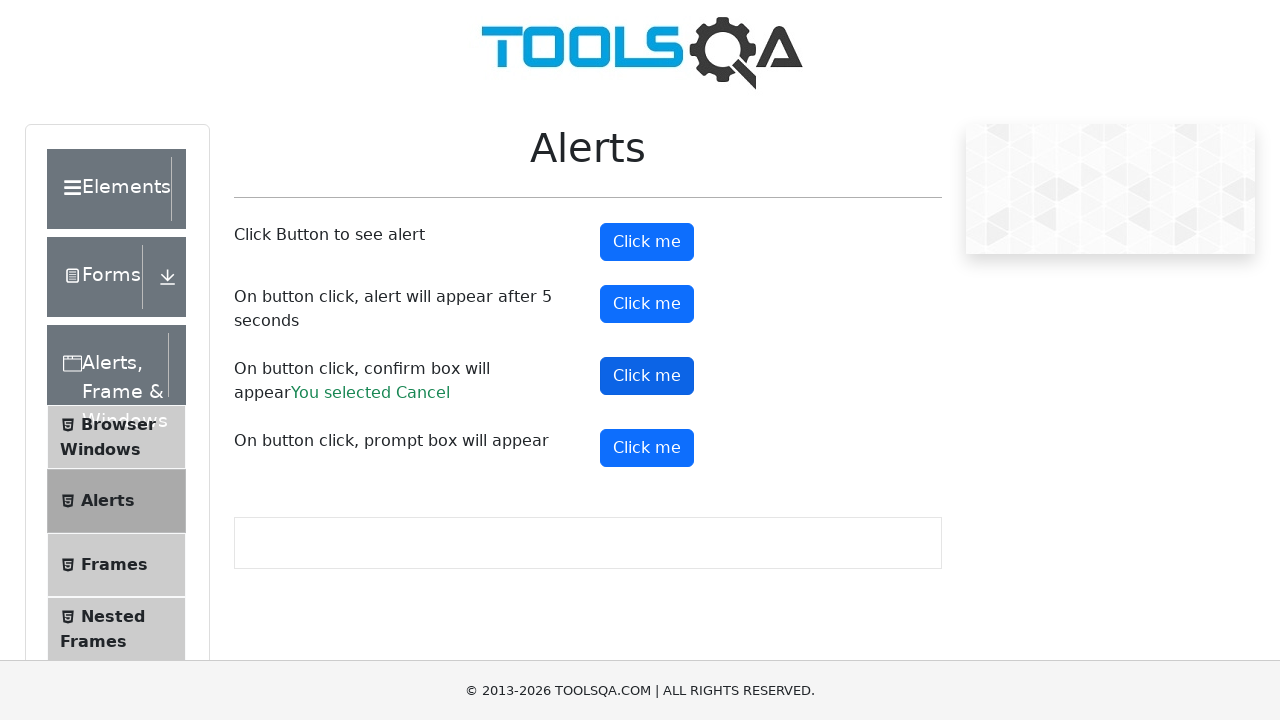

Set up dialog handler to accept confirmation alert with correct text
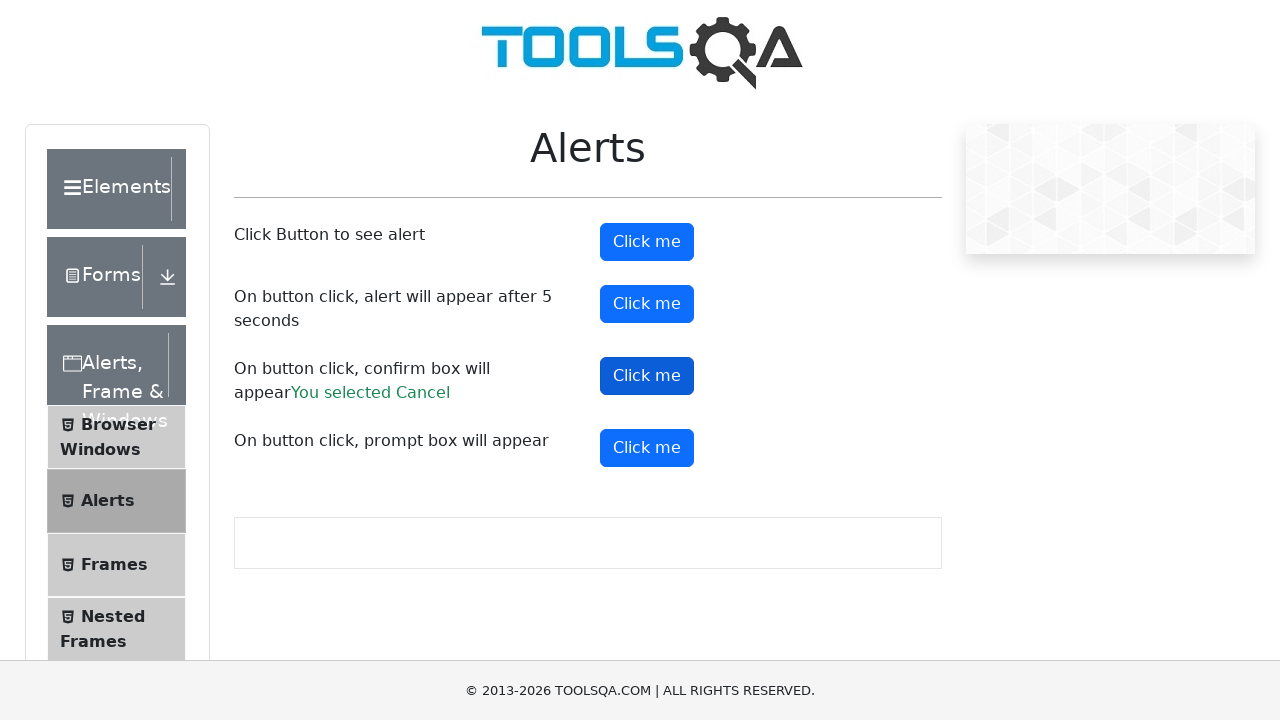

Waited 1000ms for dialog to be handled
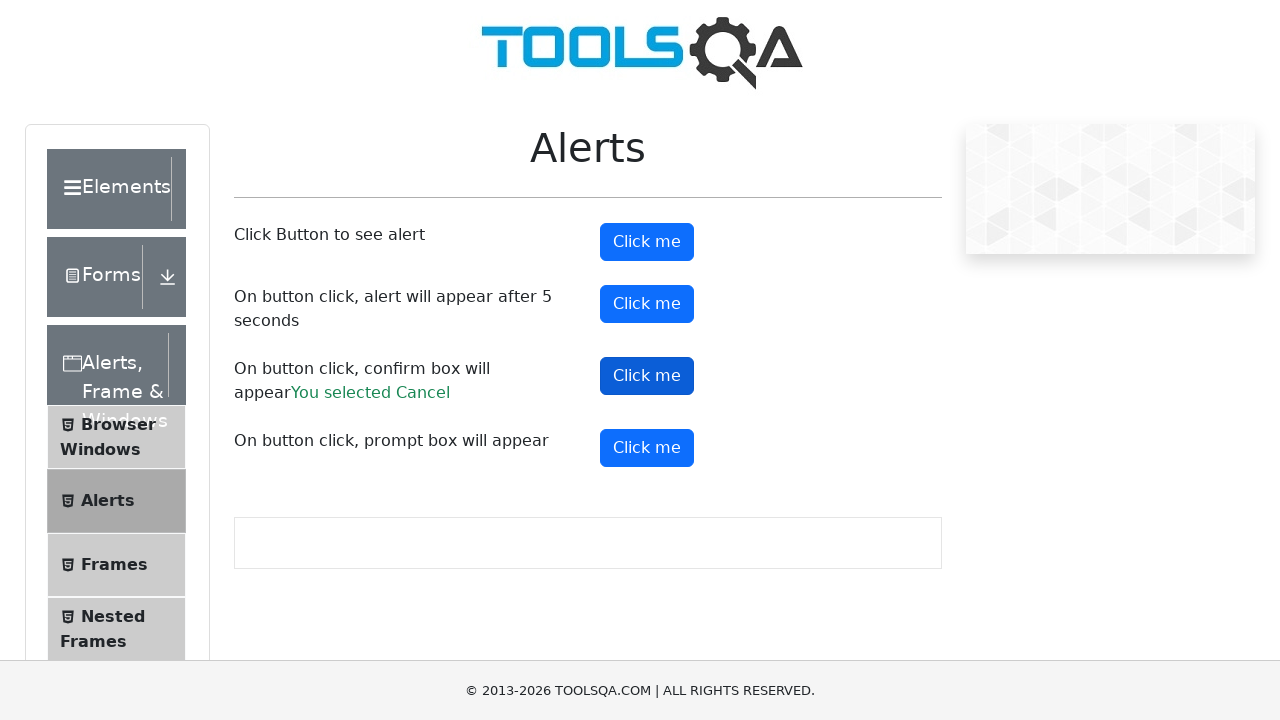

Reloaded page to reset alert state
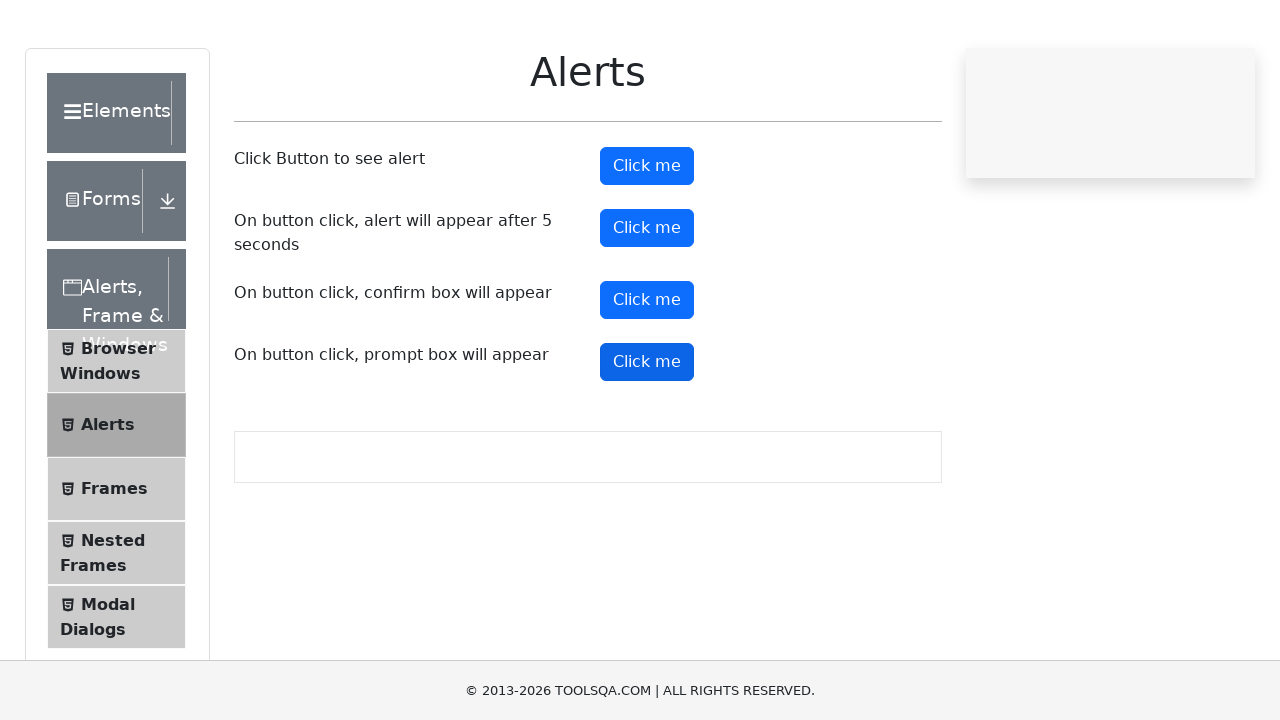

Clicked confirm button again to trigger alert for dismissal test at (647, 376) on #confirmButton
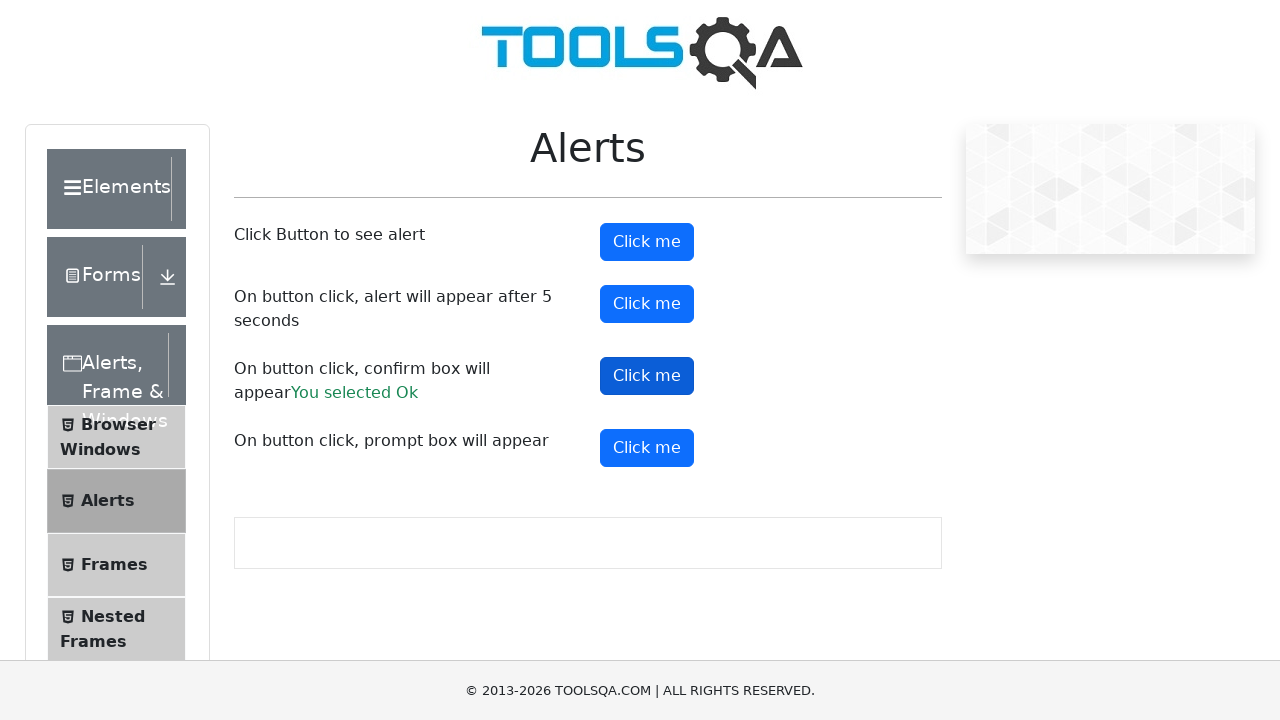

Set up dialog handler to dismiss alert
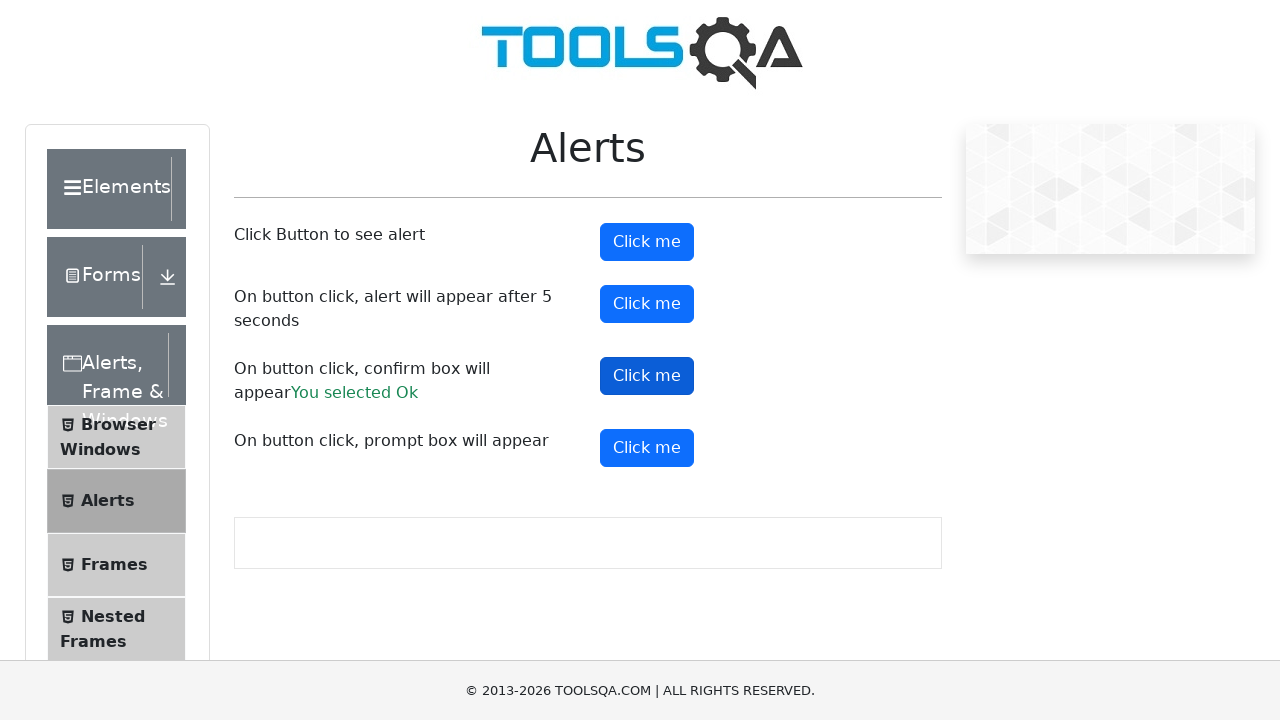

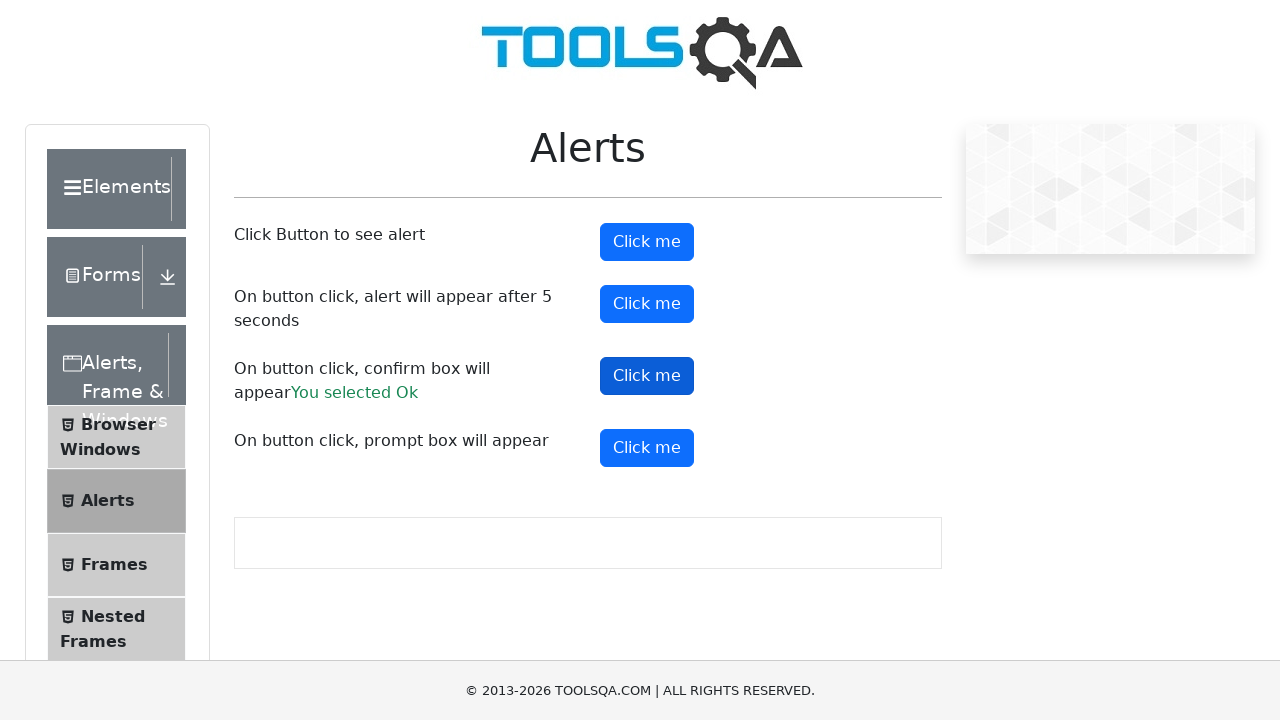